Tests JavaScript confirm dialog handling on W3Schools by switching to an iframe, clicking a "Try it" button to trigger a confirm dialog, accepting the alert, and verifying the result text.

Starting URL: https://www.w3schools.com/js/tryit.asp?filename=tryjs_confirm

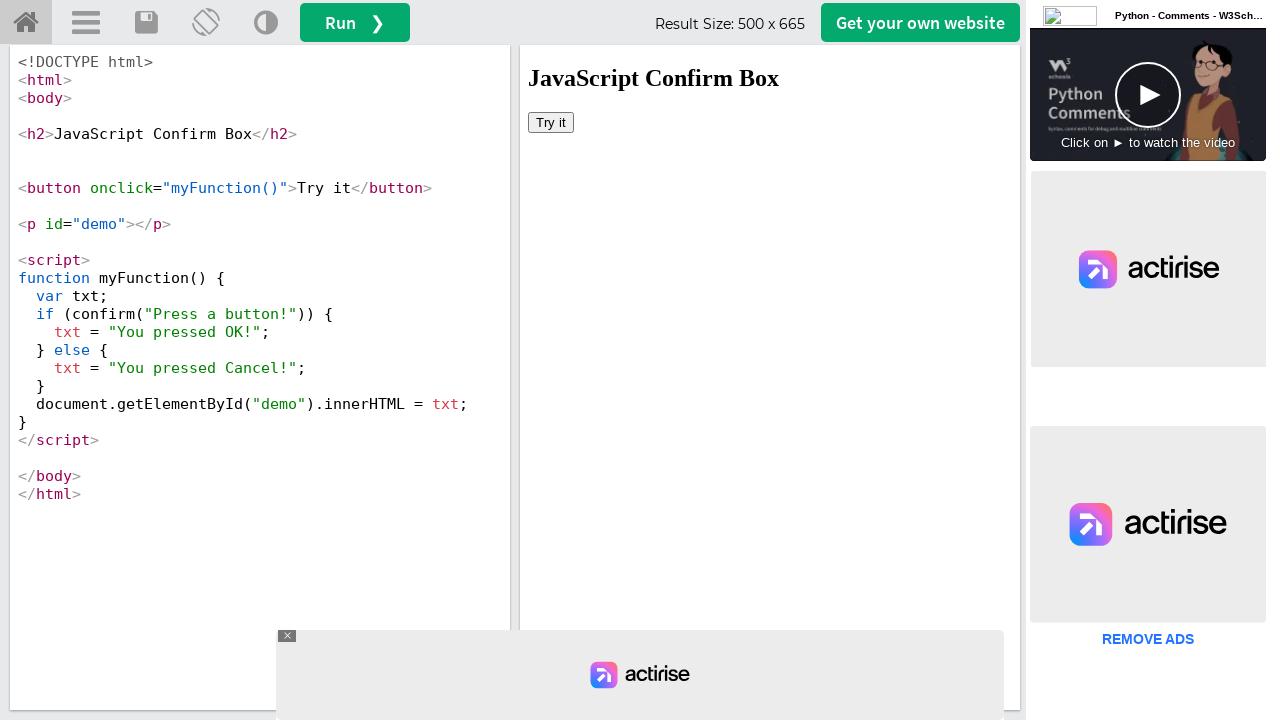

Located iframe with id 'iframeResult'
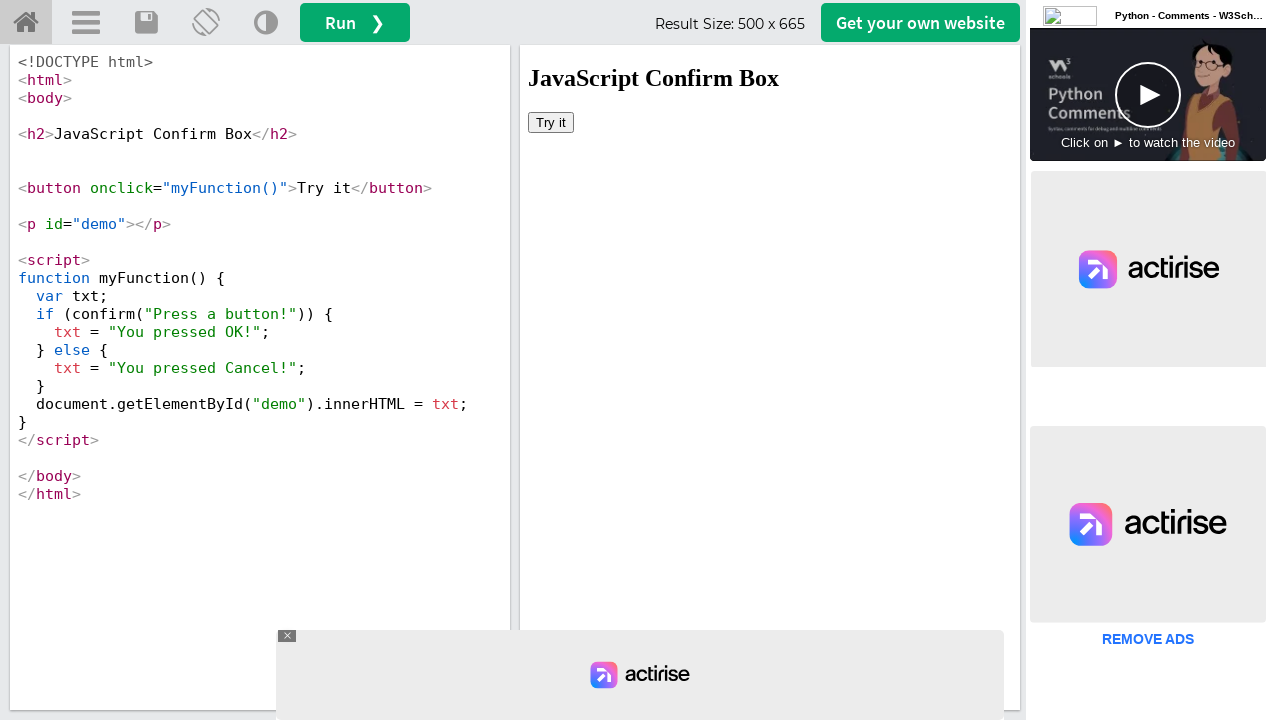

Clicked 'Try it' button in iframe at (551, 122) on #iframeResult >> internal:control=enter-frame >> xpath=//button[text()='Try it']
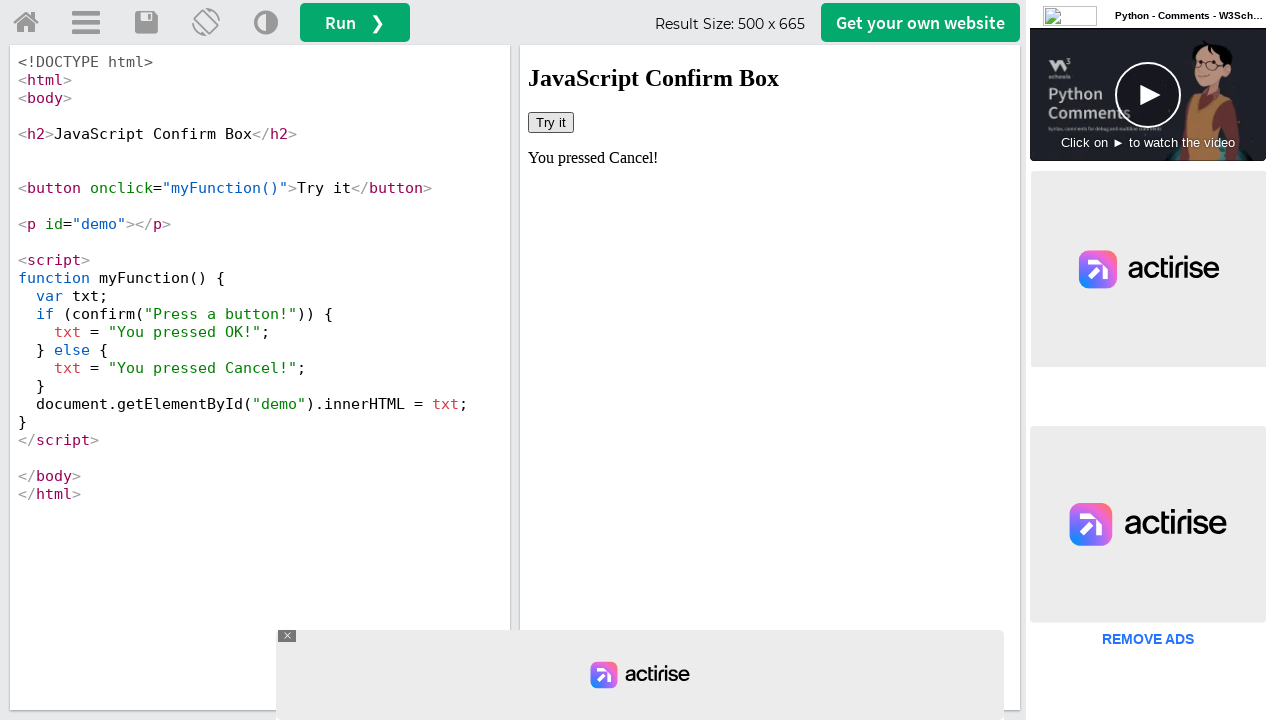

Set up dialog handler to accept confirm dialogs
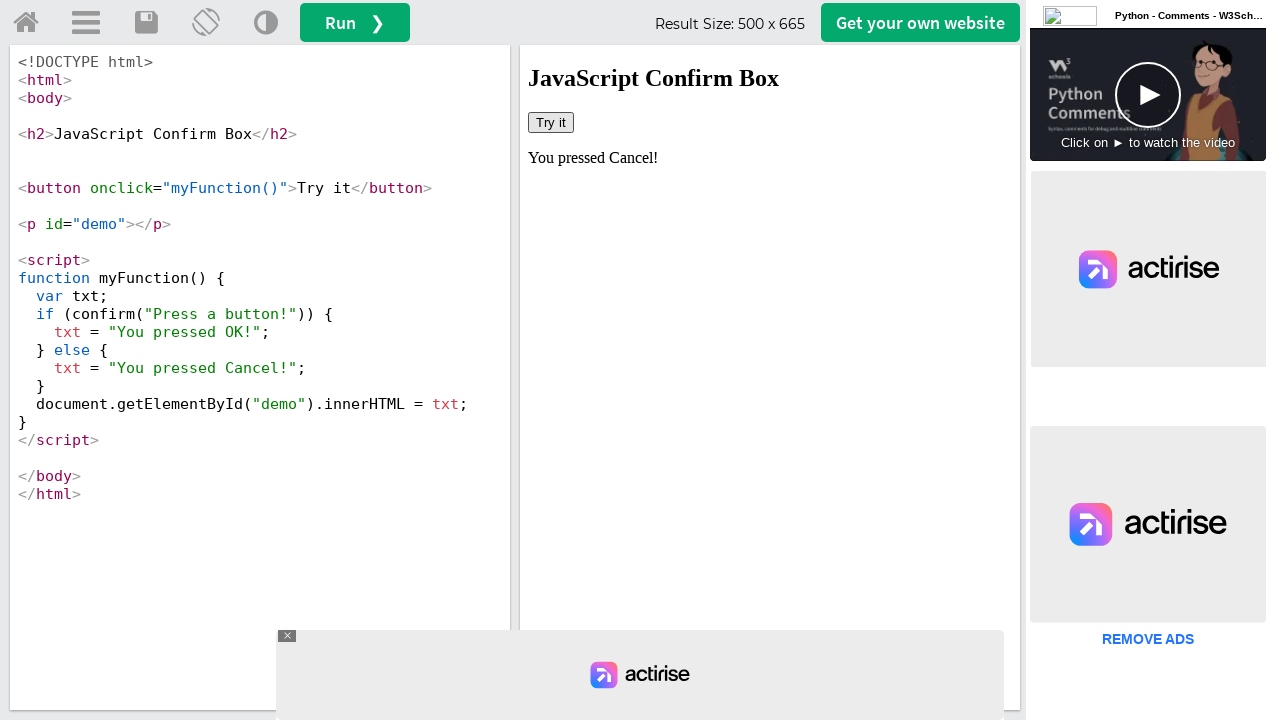

Clicked 'Try it' button again to trigger confirm dialog with handler active at (551, 122) on #iframeResult >> internal:control=enter-frame >> xpath=//button[text()='Try it']
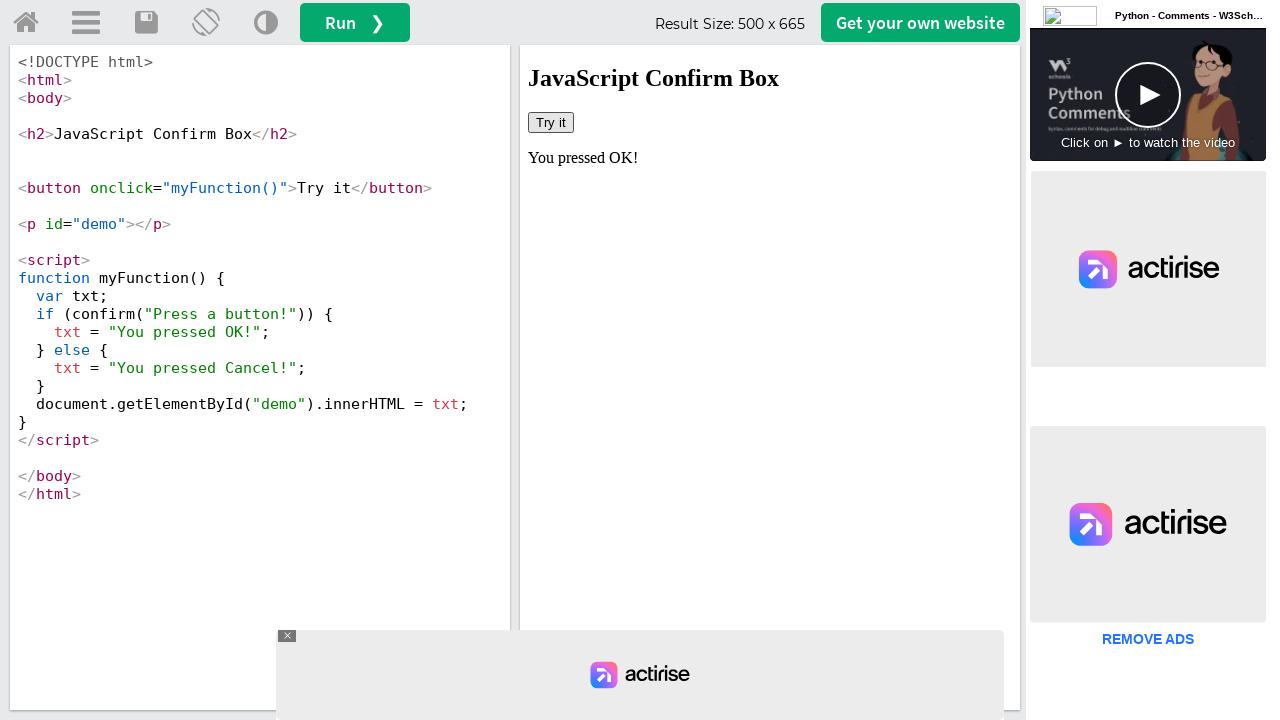

Retrieved result text from demo element
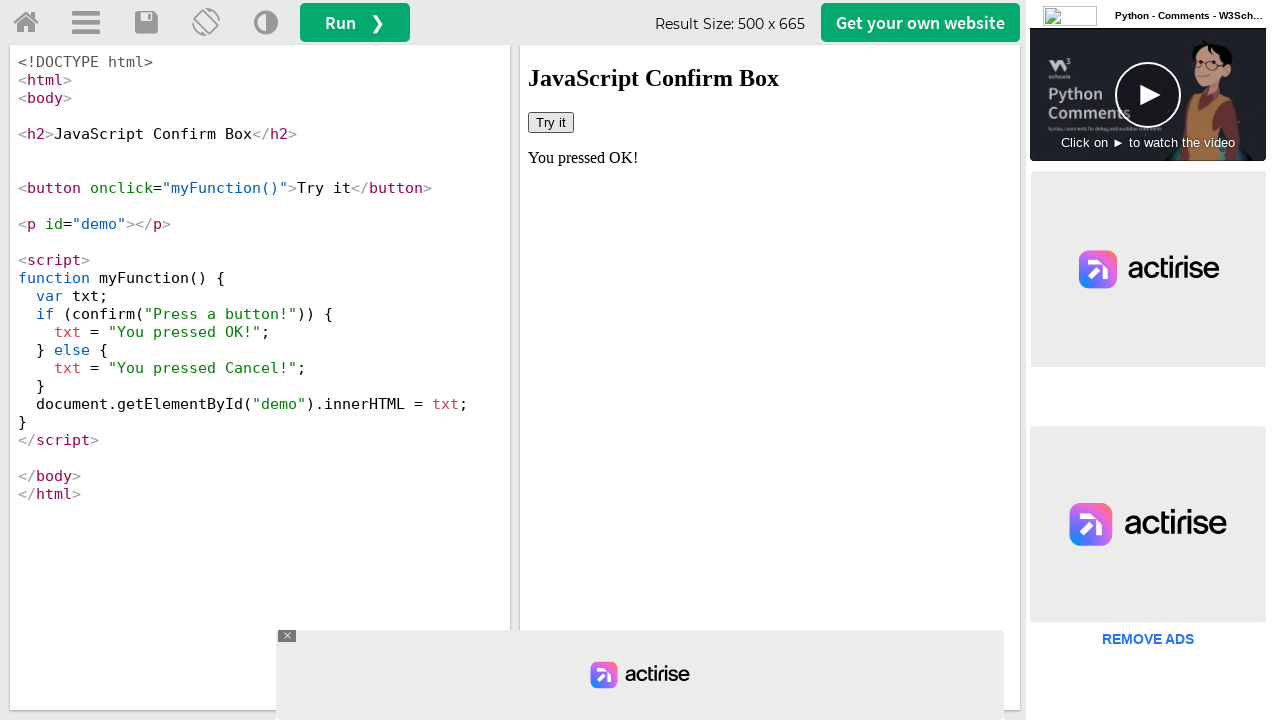

Verified result text is 'You pressed OK!' confirming dialog was accepted
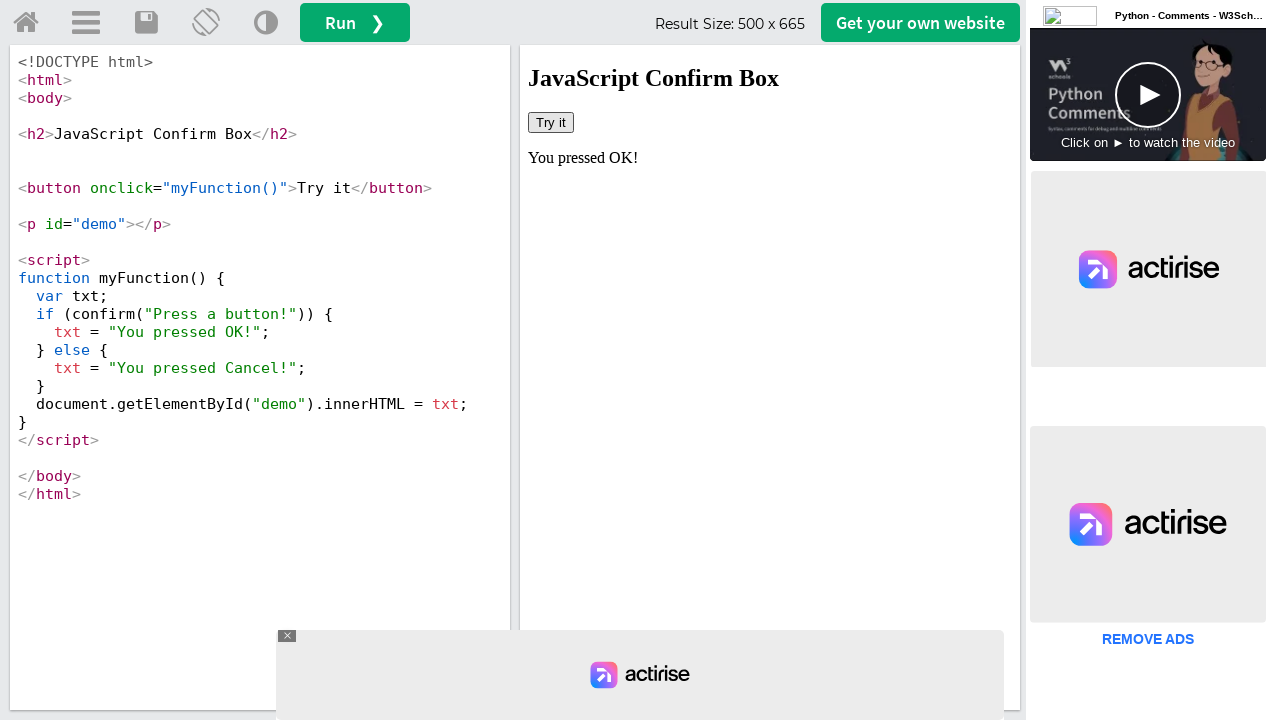

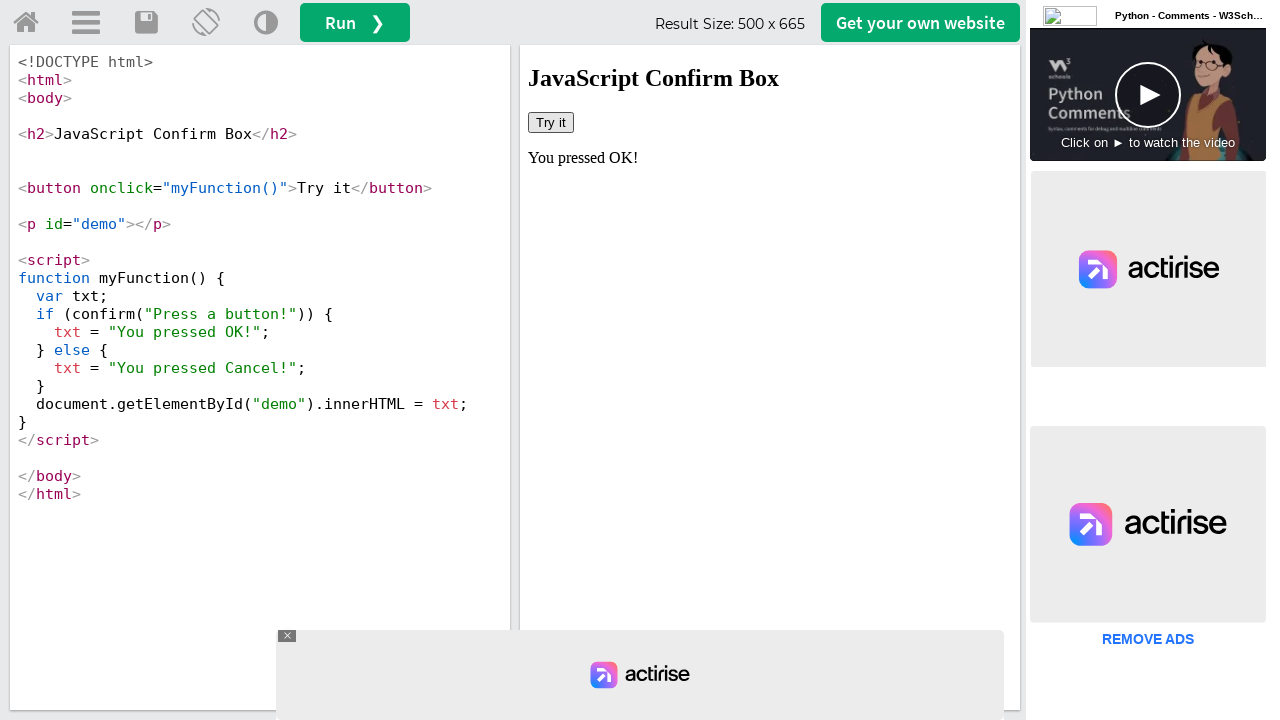